Tests file upload functionality by selecting a file and clicking the upload button, then verifying the success message is displayed

Starting URL: https://the-internet.herokuapp.com/upload

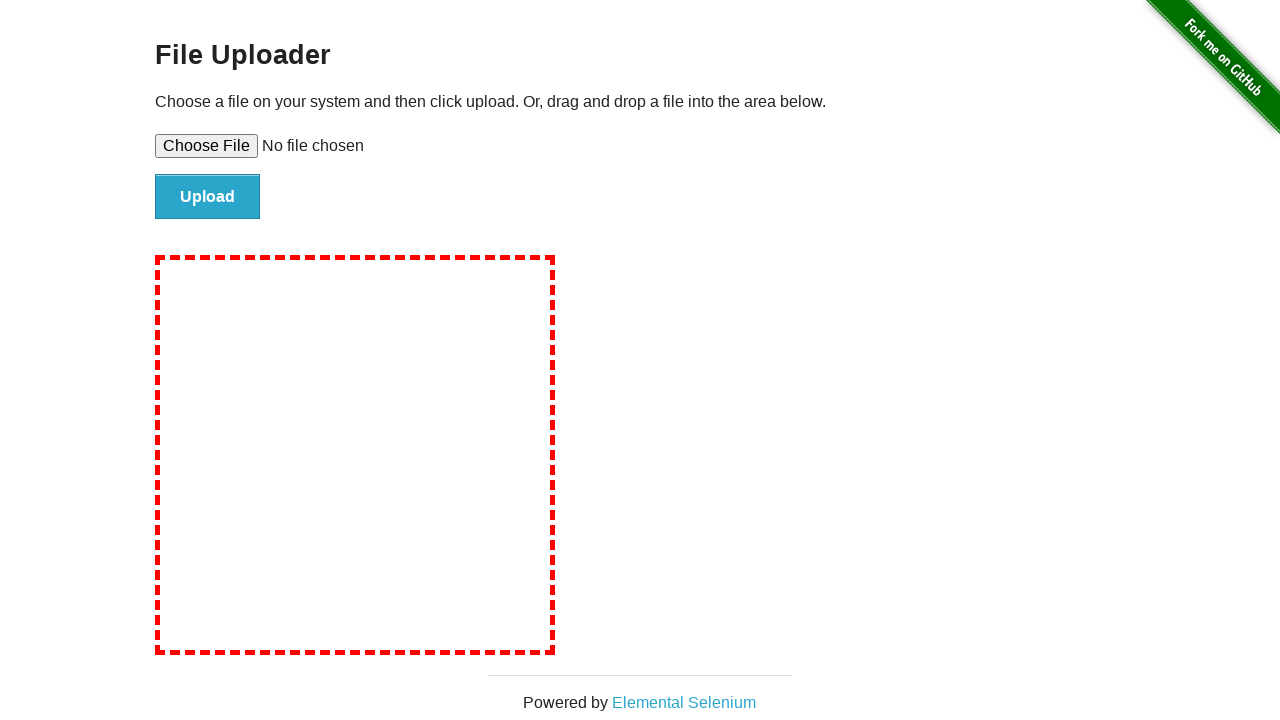

Created temporary test file with content
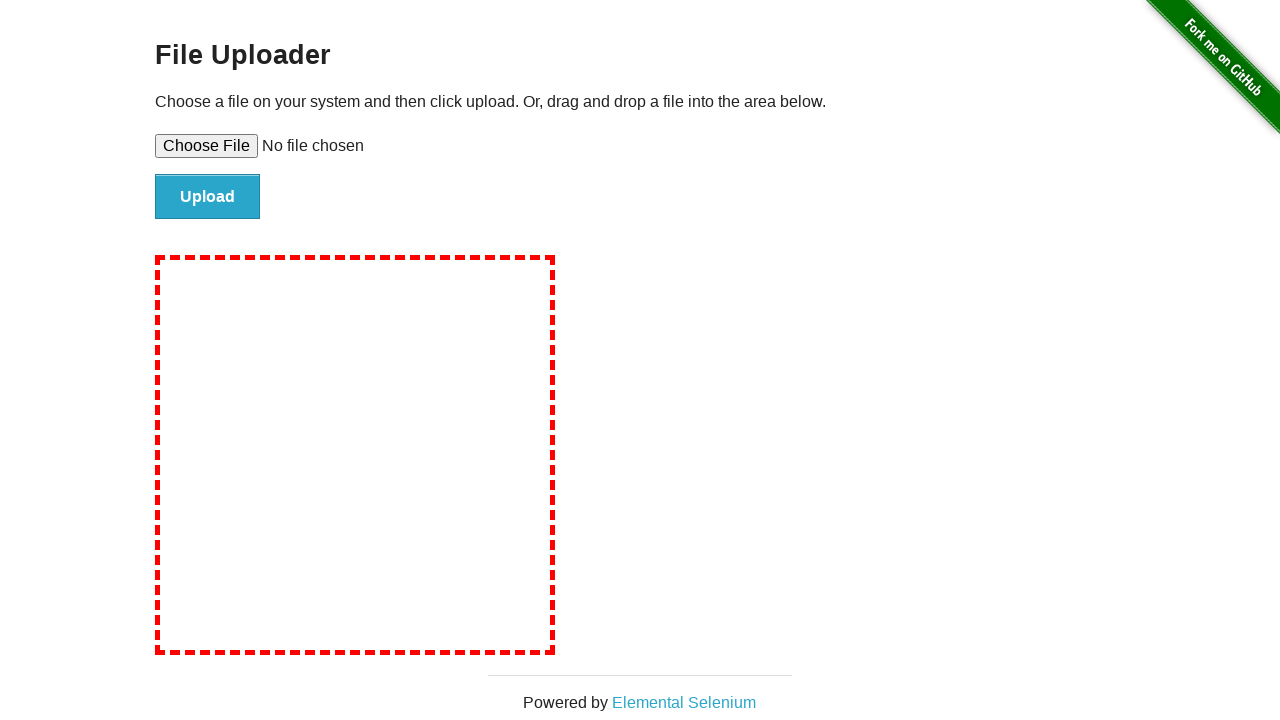

Selected file for upload using file input
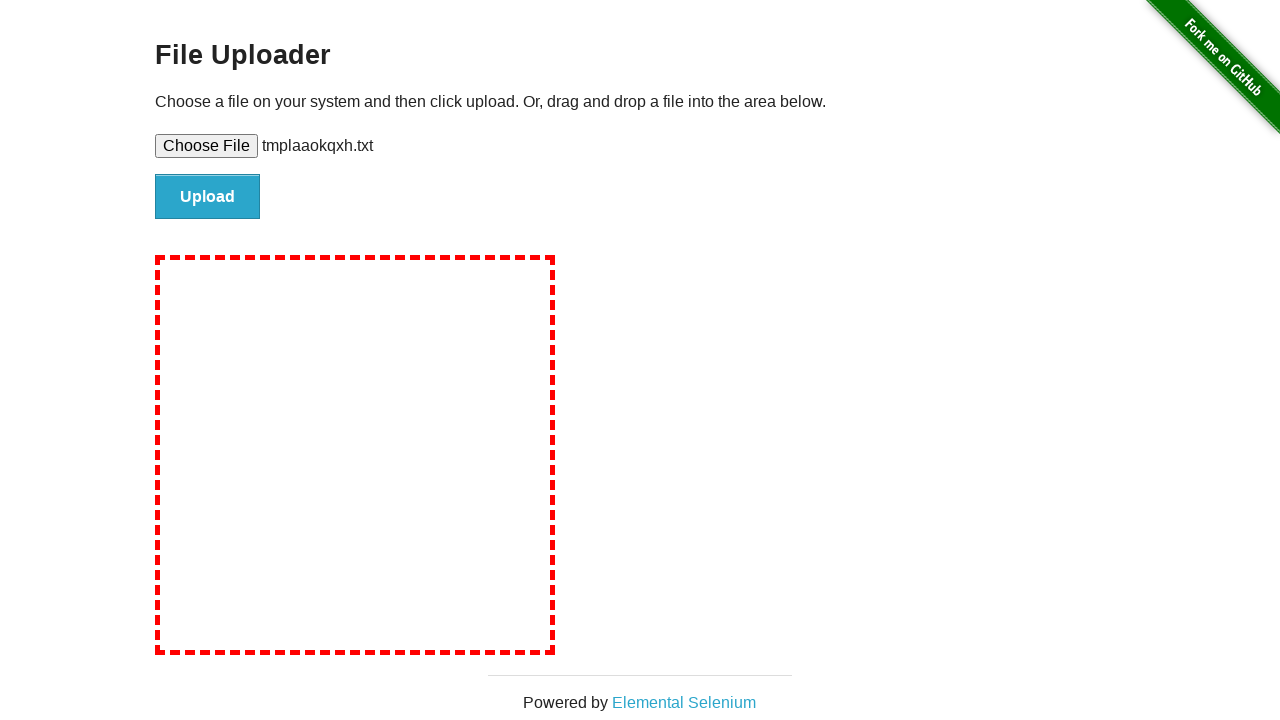

Clicked upload button to submit file at (208, 197) on #file-submit
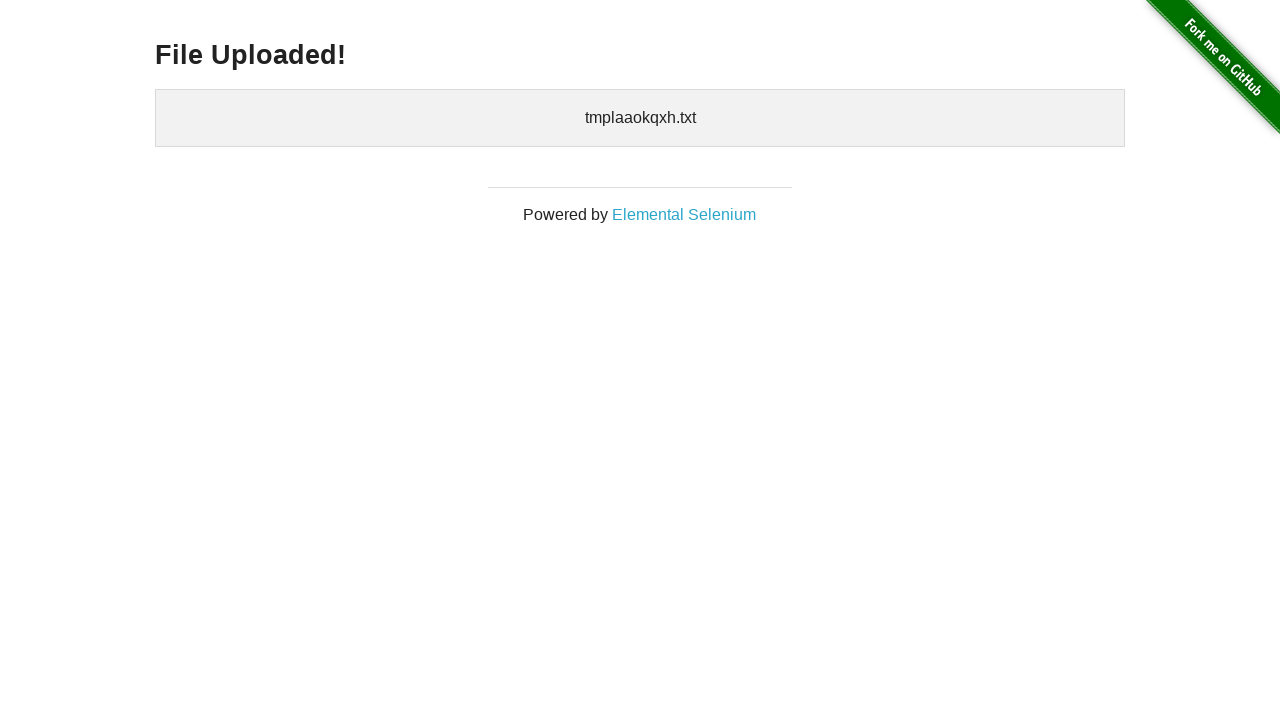

Waited for 'File Uploaded!' success message to appear
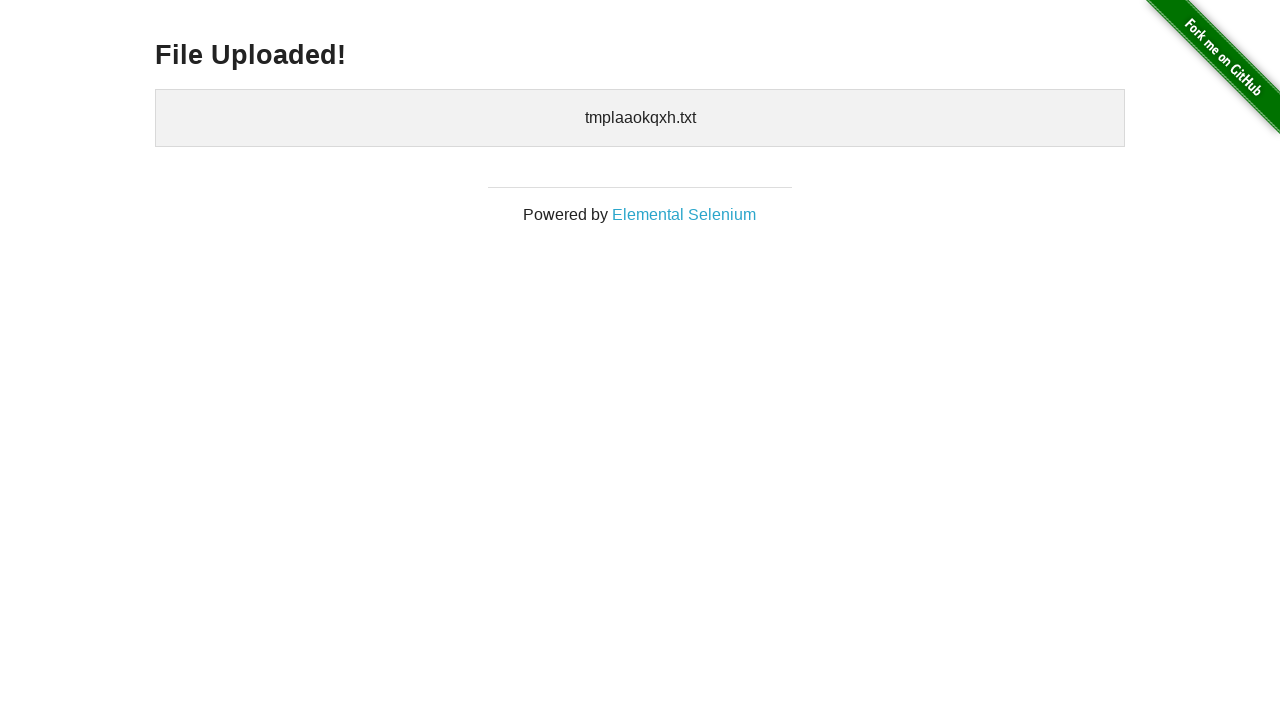

Verified 'File Uploaded!' message is visible
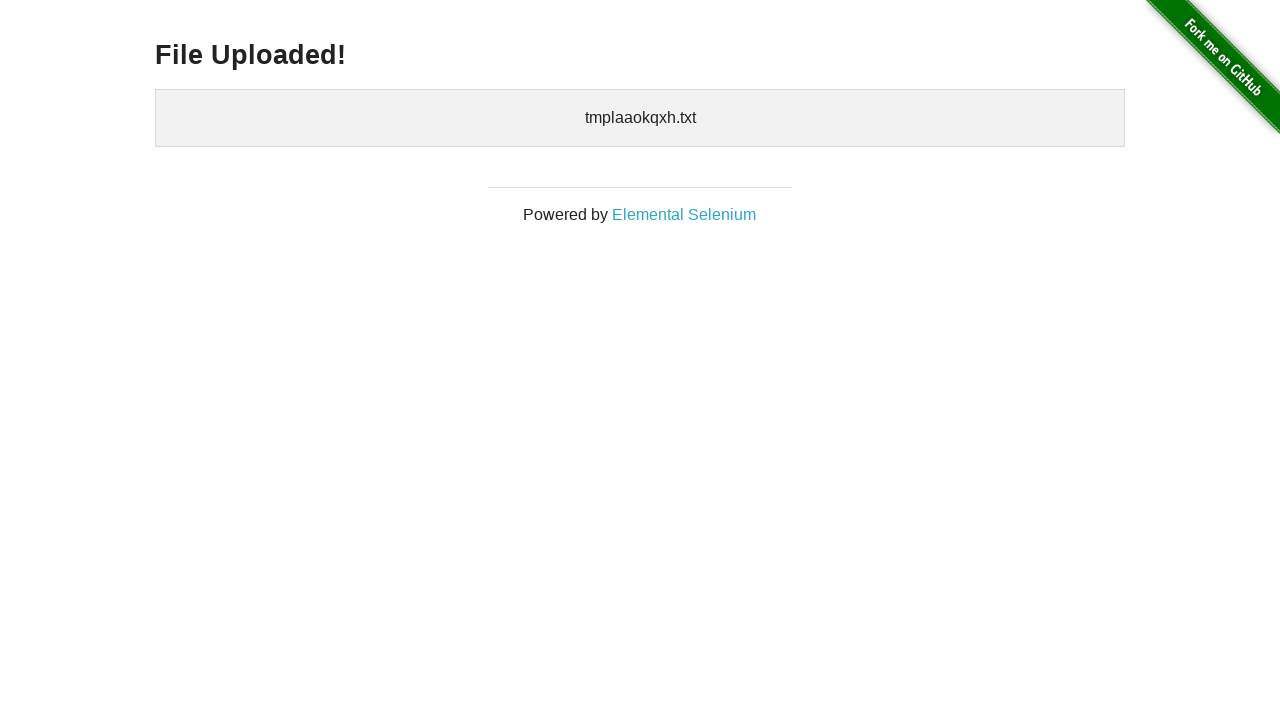

Cleaned up temporary test file
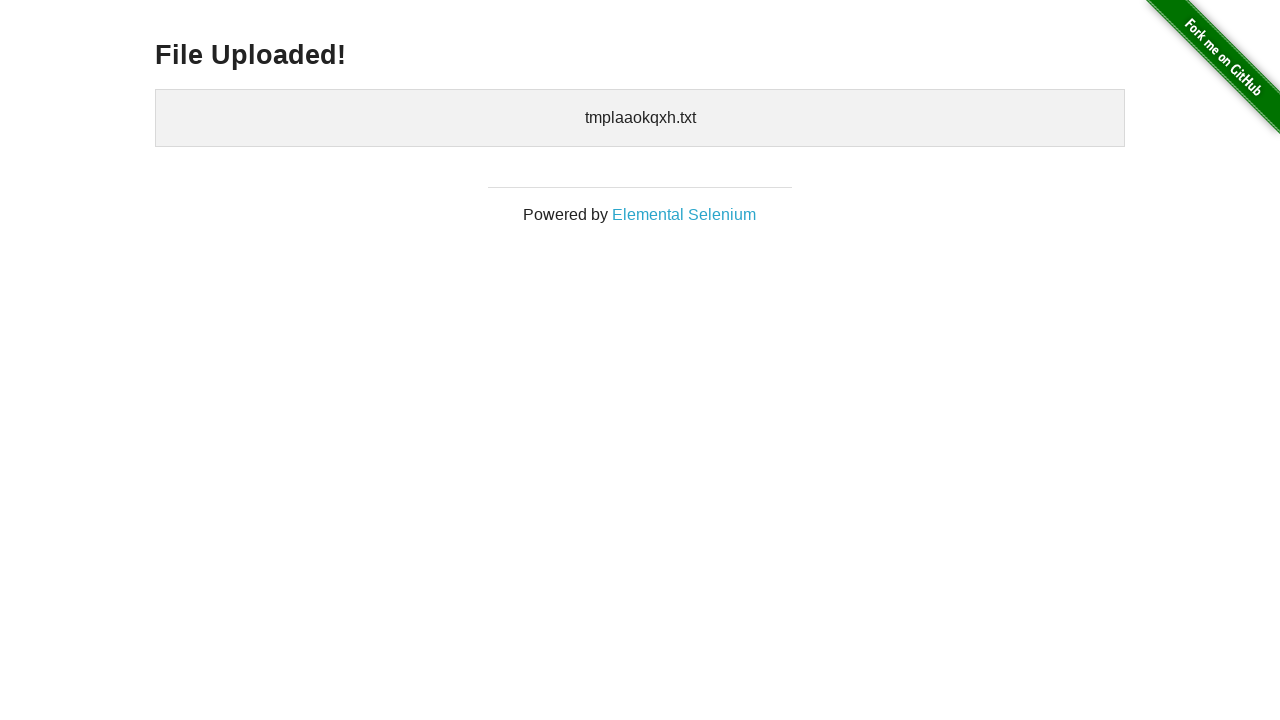

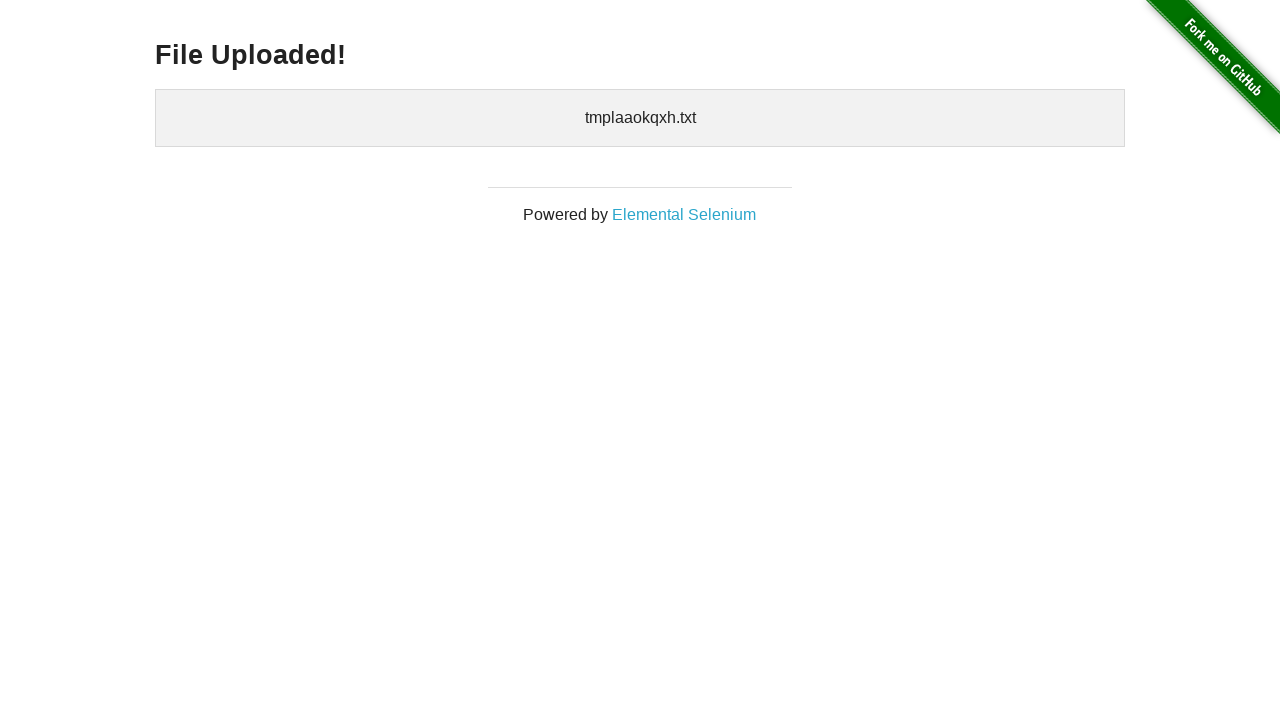